Tests text input functionality by entering a new button name in an input field and clicking a button that updates its text based on the input value

Starting URL: http://uitestingplayground.com/textinput

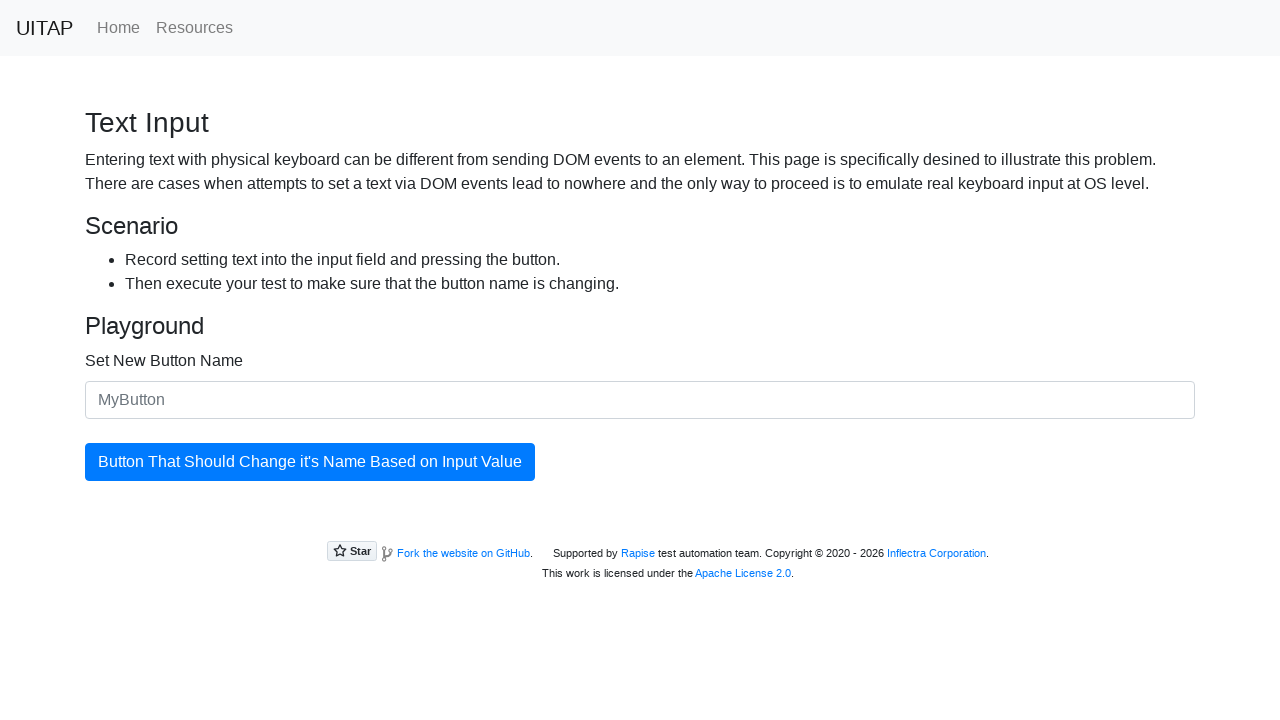

Navigated to text input test page
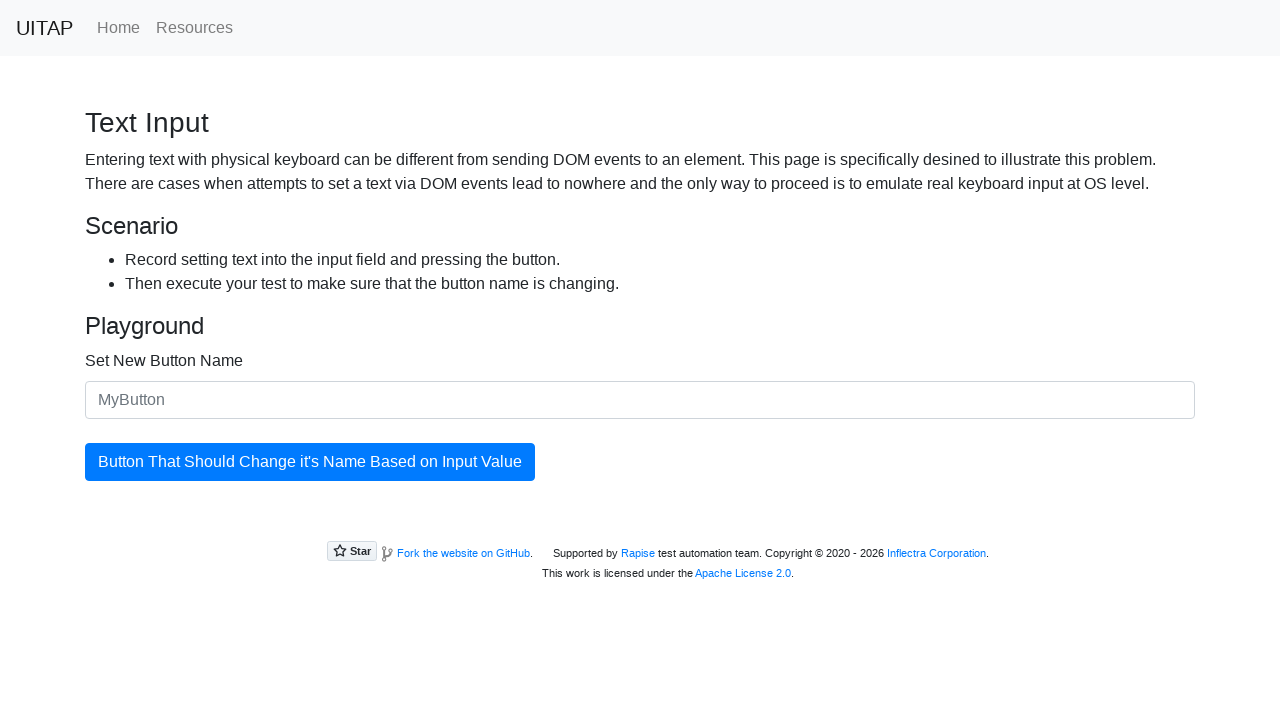

Filled input field with 'skypro' on #newButtonName
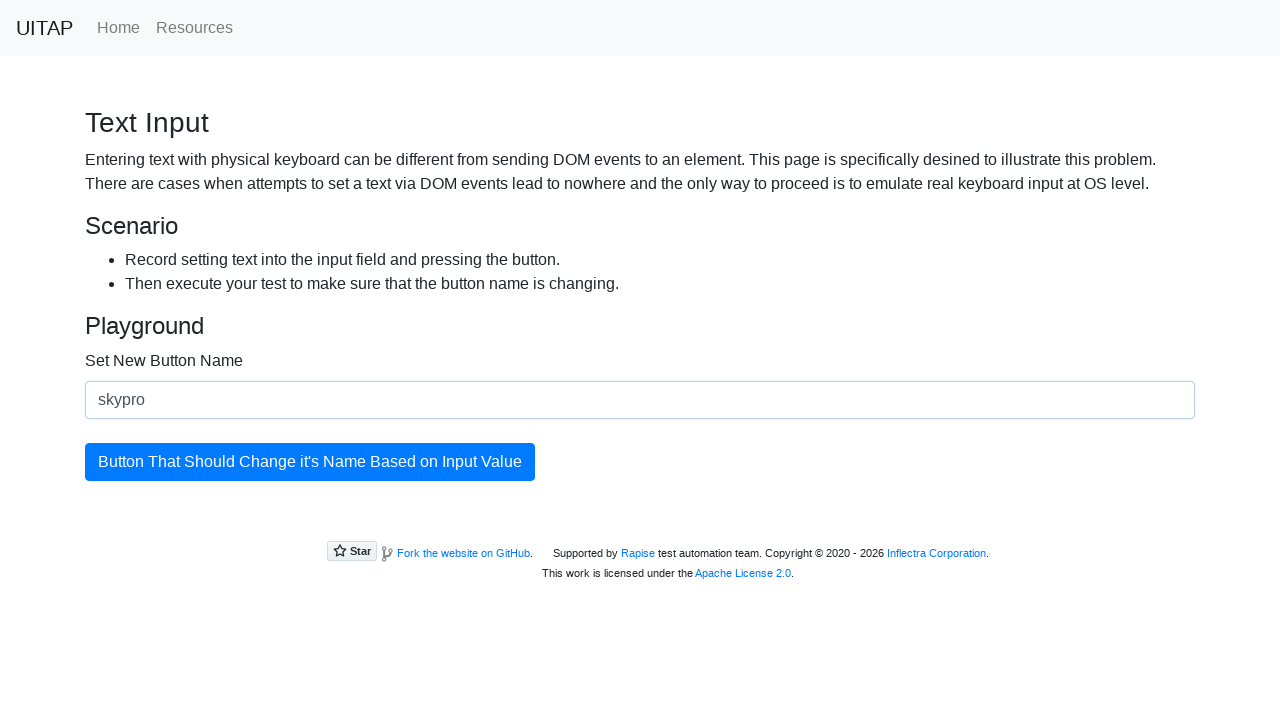

Clicked the update button at (310, 462) on #updatingButton
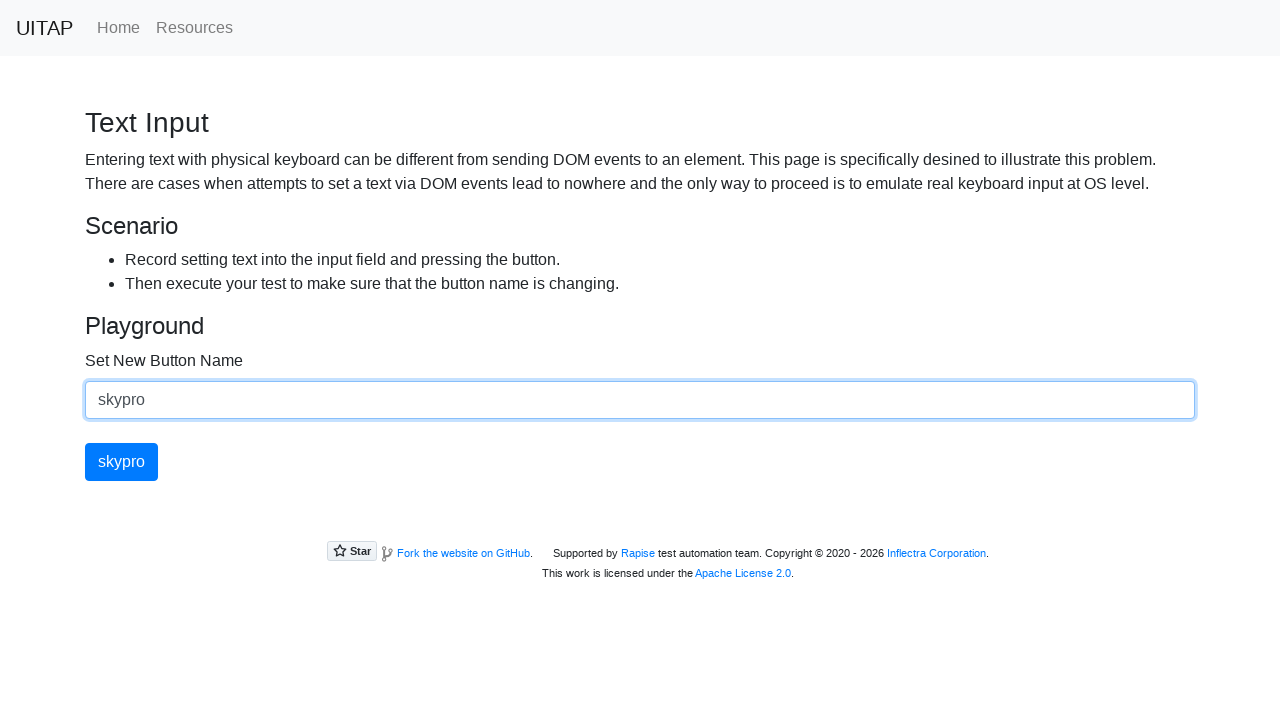

Verified button text was updated to 'skypro'
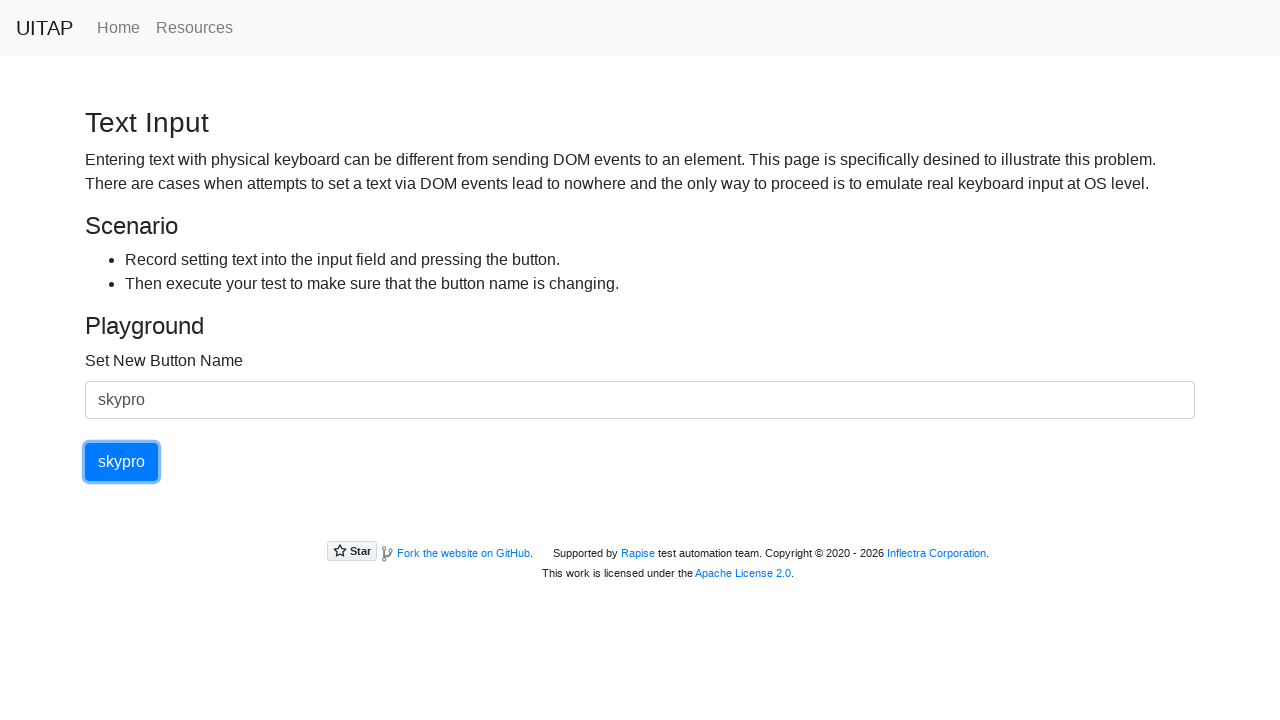

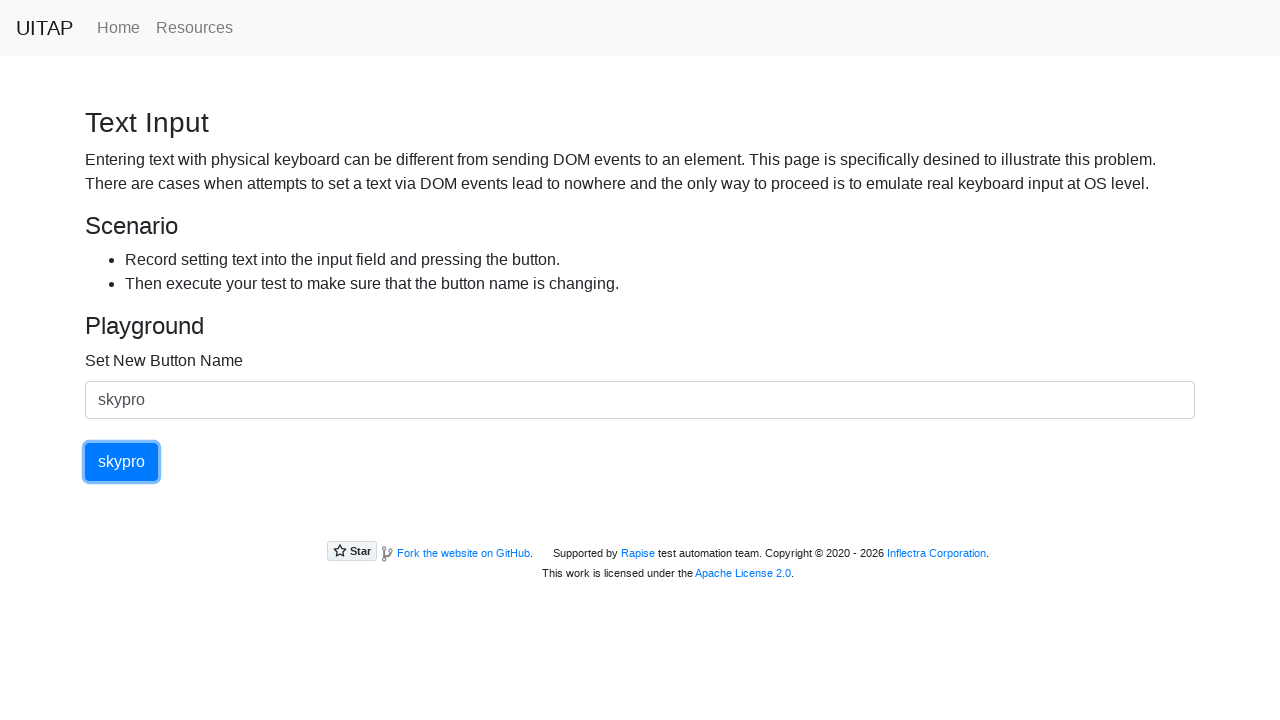